Navigates through a multi-level menu by hovering over main menu, sub menu, and clicking on target menu item

Starting URL: https://www.globalsqa.com/

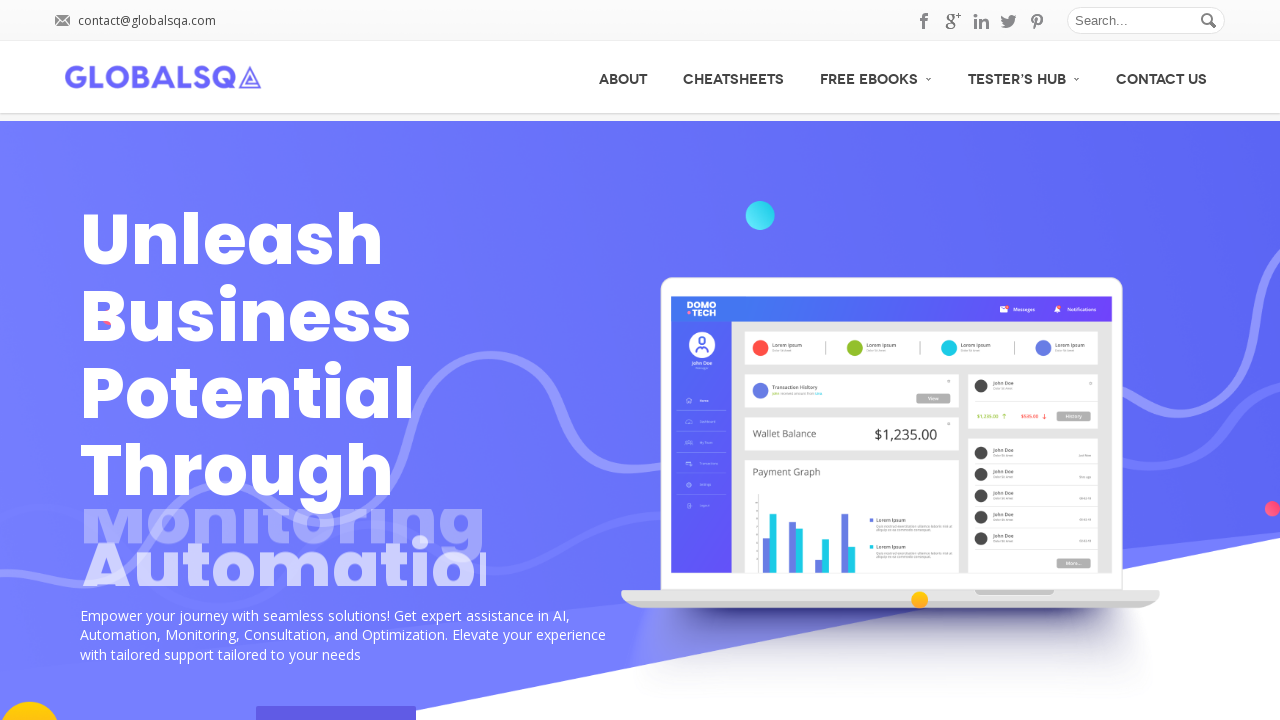

Navigated to https://www.globalsqa.com/
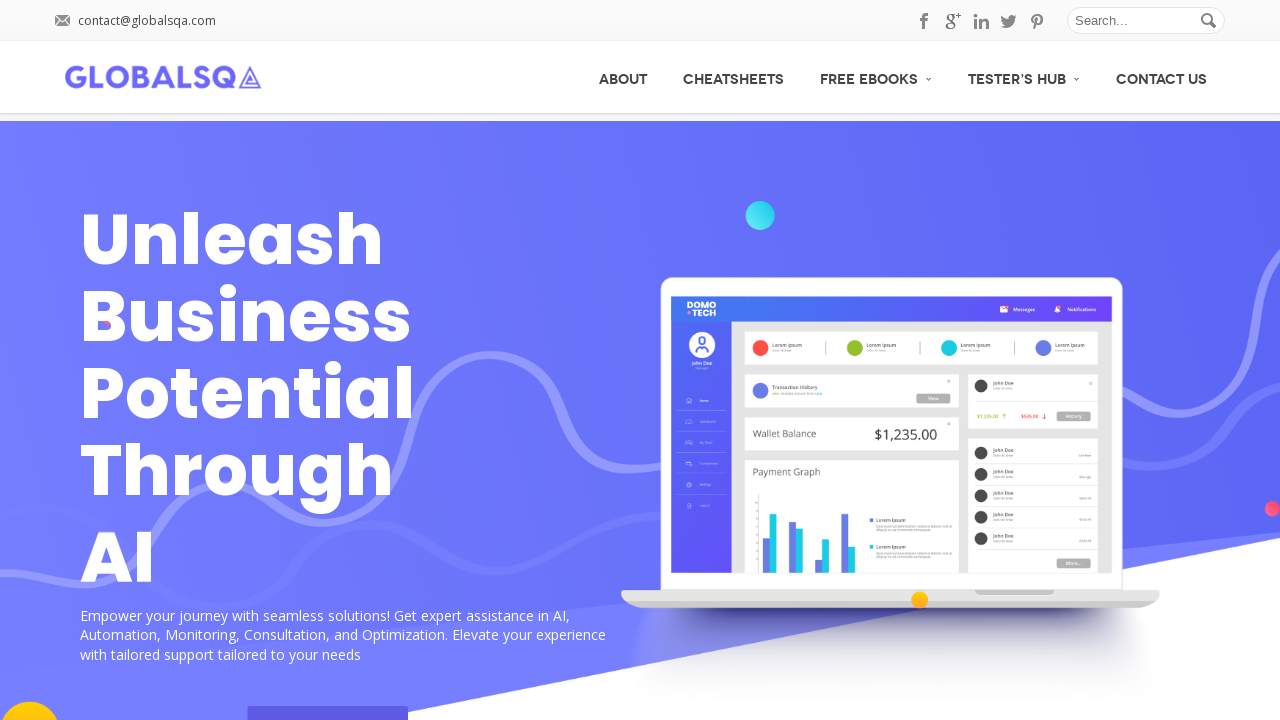

Hovered over main menu at (1024, 76) on (//a[@class='no_border'])[2]
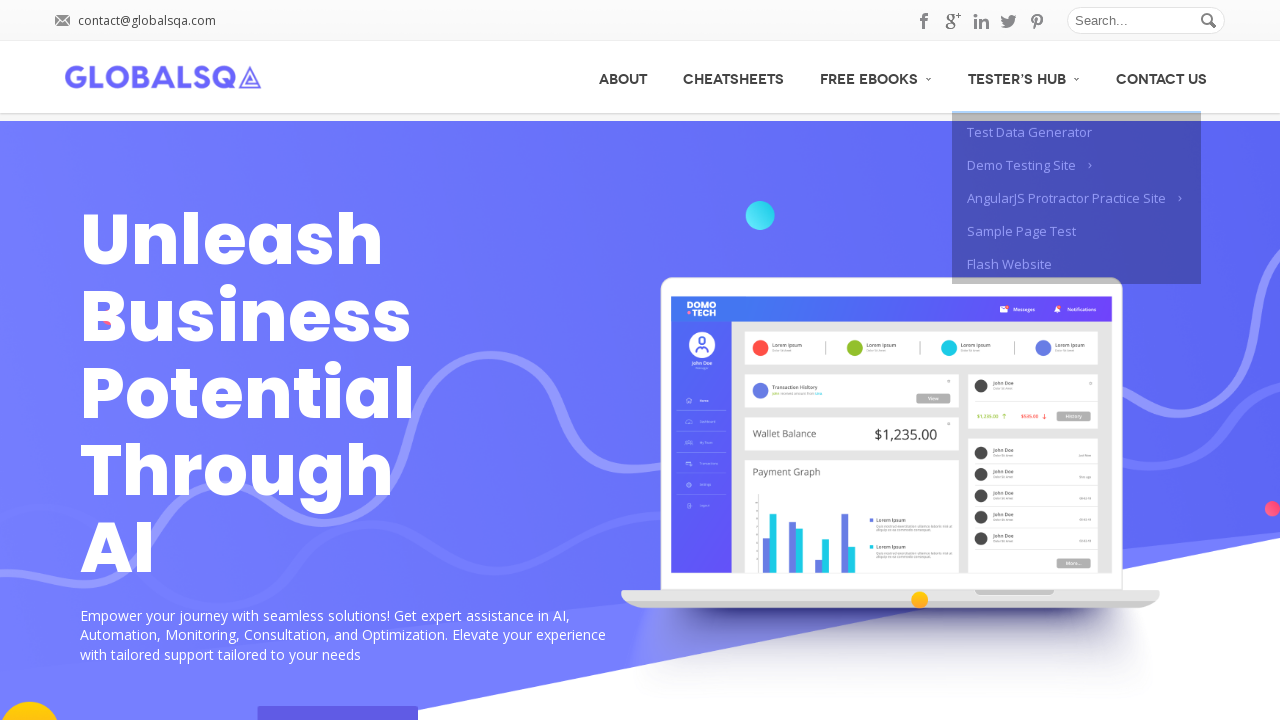

Hovered over submenu at (1076, 166) on #menu-item-2823
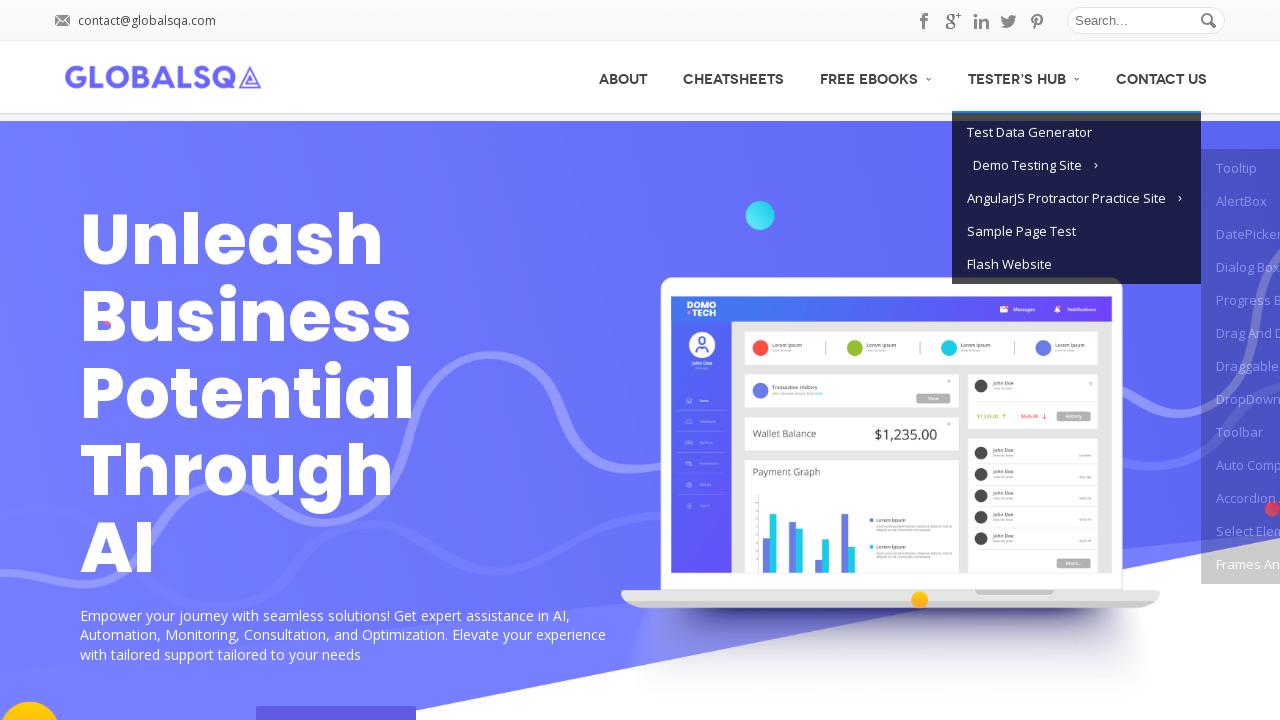

Hovered over target menu at (1240, 334) on #menu-item-2829
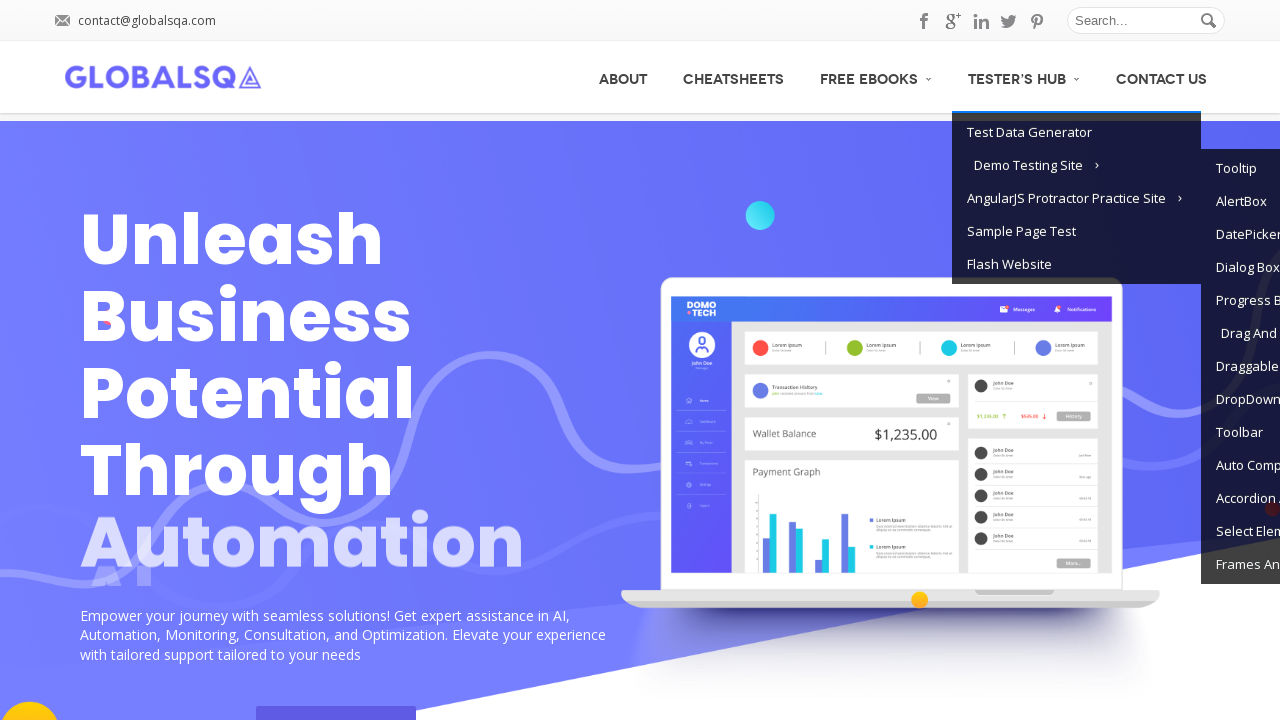

Clicked on target menu item at (1240, 334) on #menu-item-2829
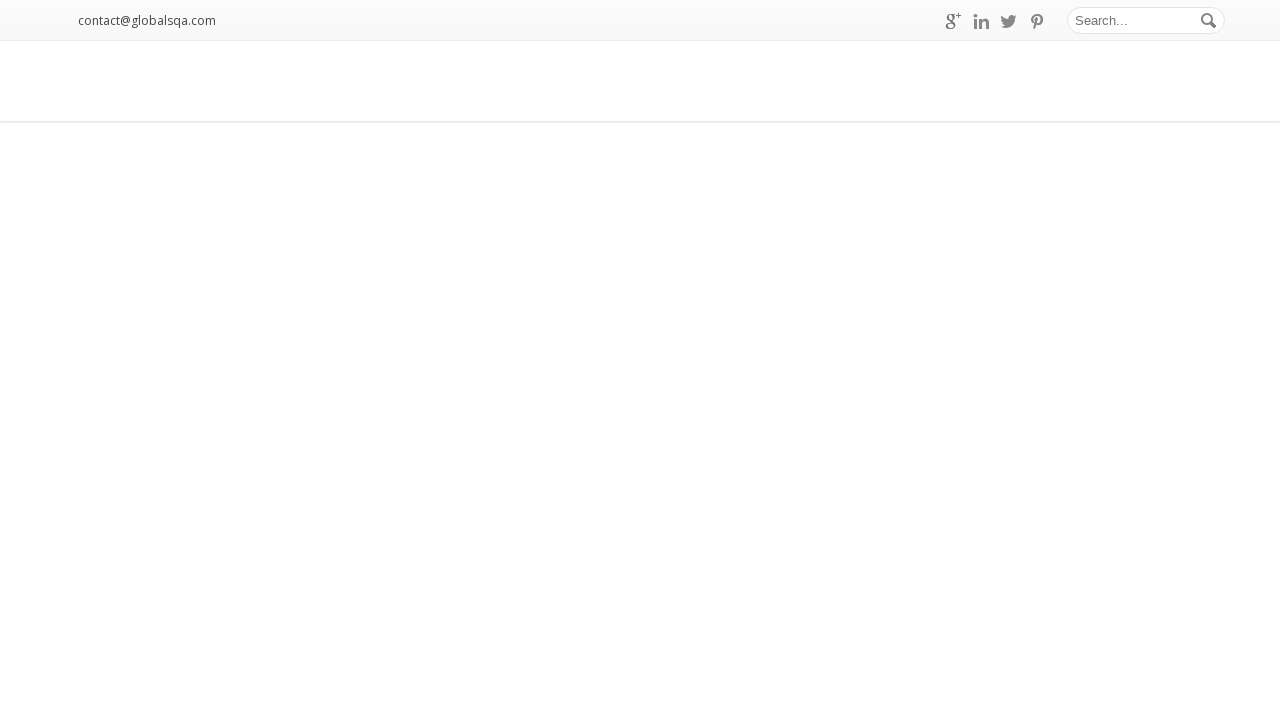

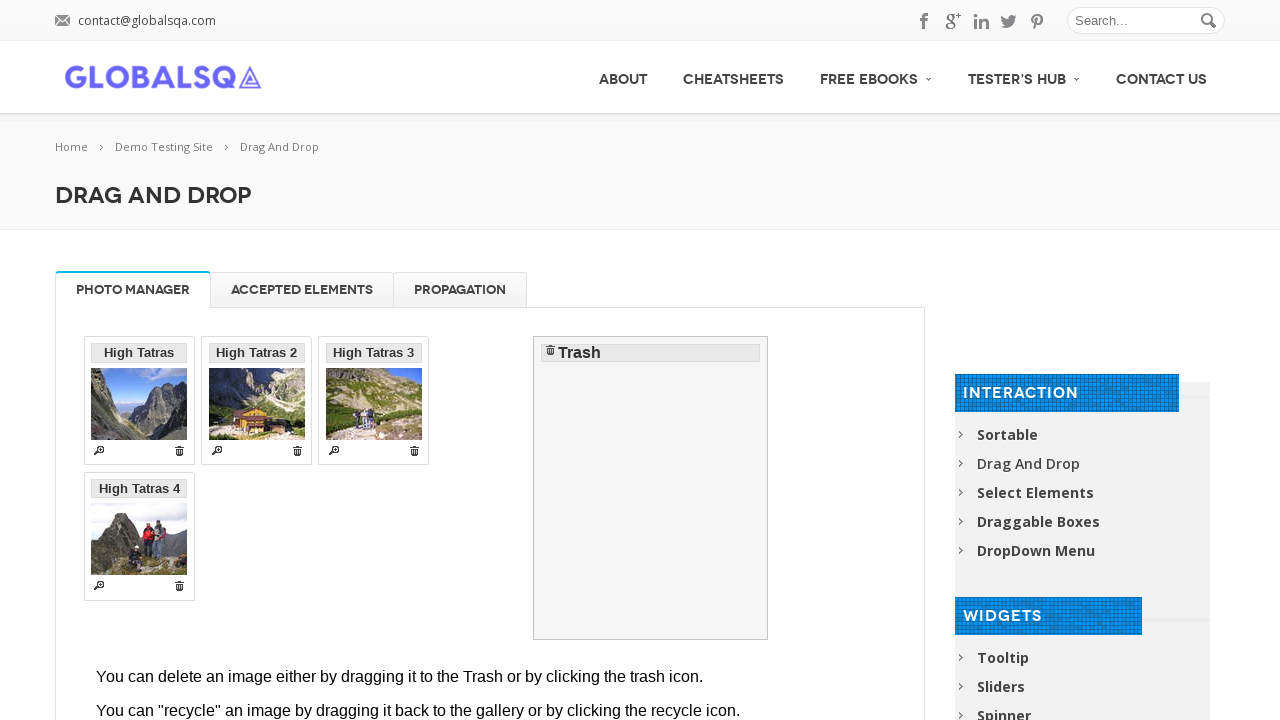